Navigates to neblika.com website and verifies that the page loads by checking the page source

Starting URL: http://www.neblika.com

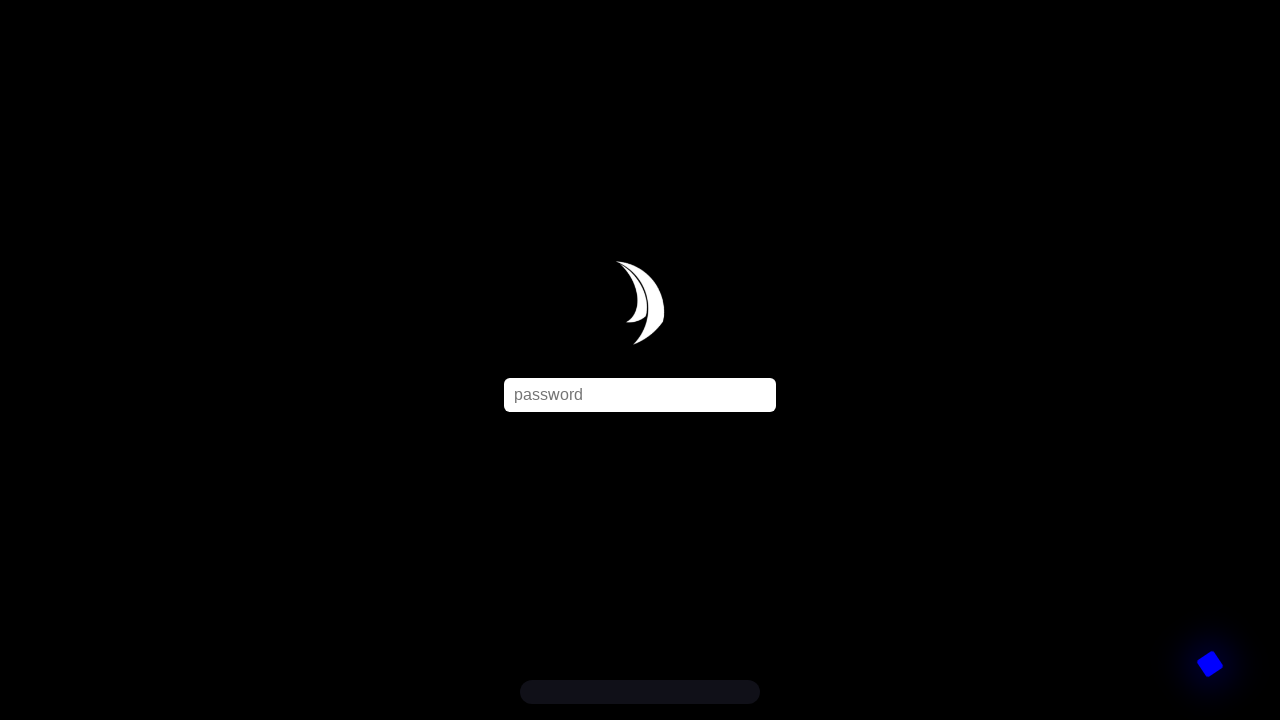

Waited for page to reach networkidle state
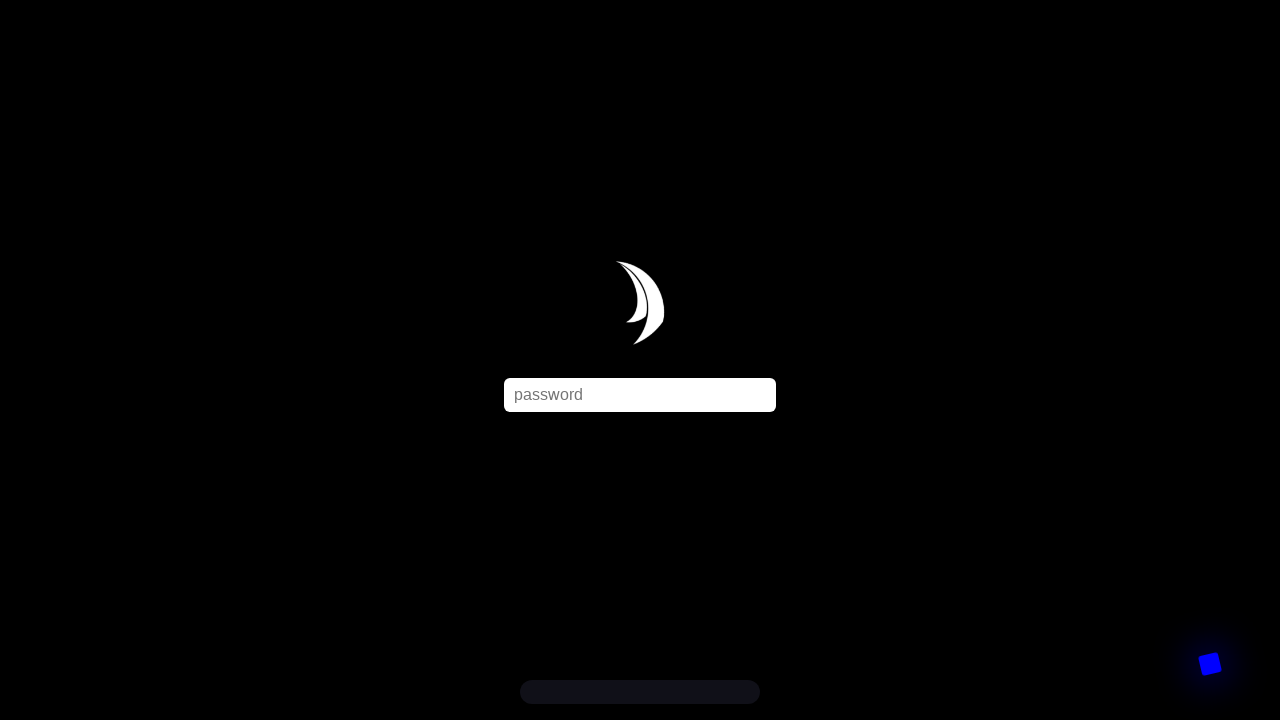

Retrieved page content to verify neblika.com loaded successfully
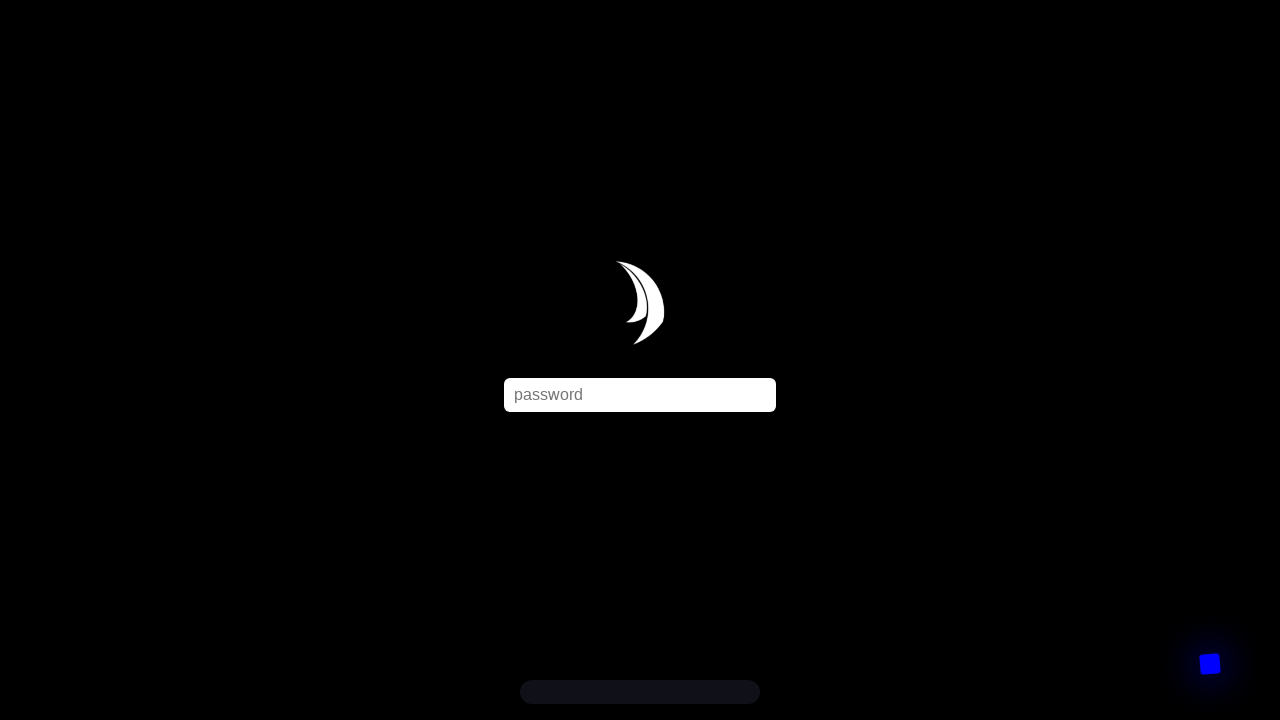

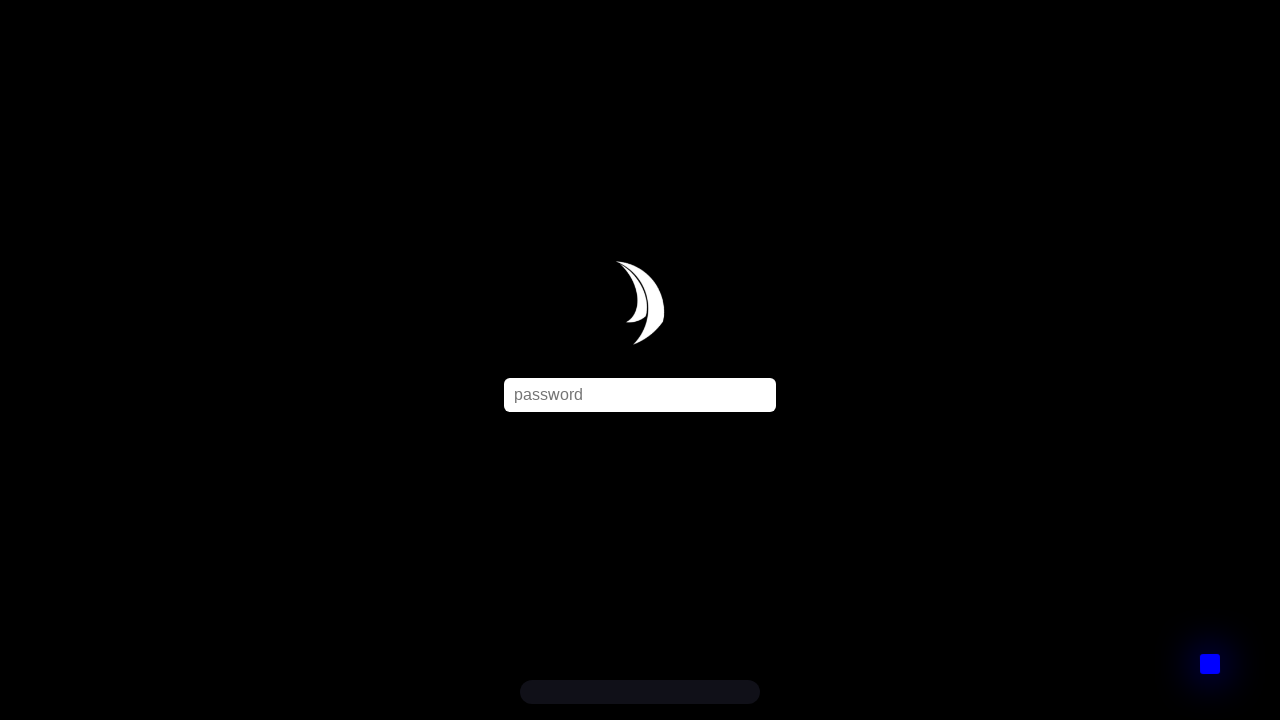